Tests keyboard key press functionality by sending space and tab keys to an element and verifying the displayed result text shows the correct key was pressed

Starting URL: http://the-internet.herokuapp.com/key_presses

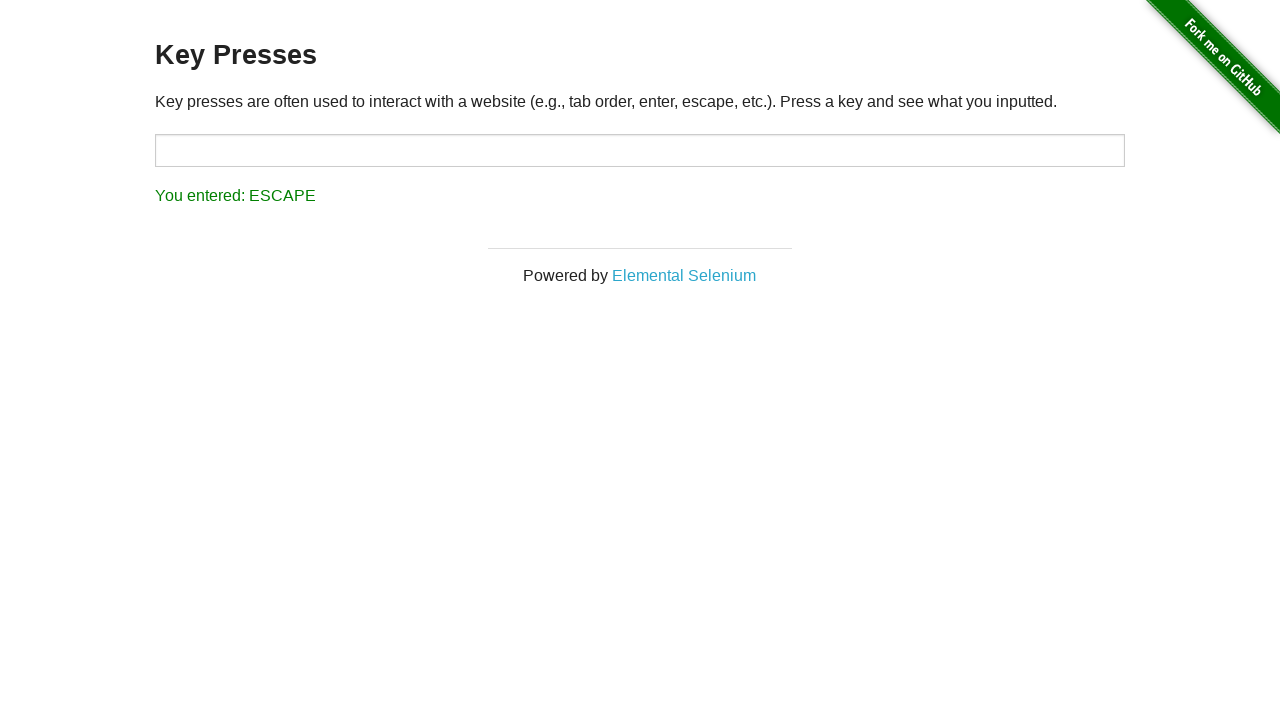

Pressed Space key on target element on #target
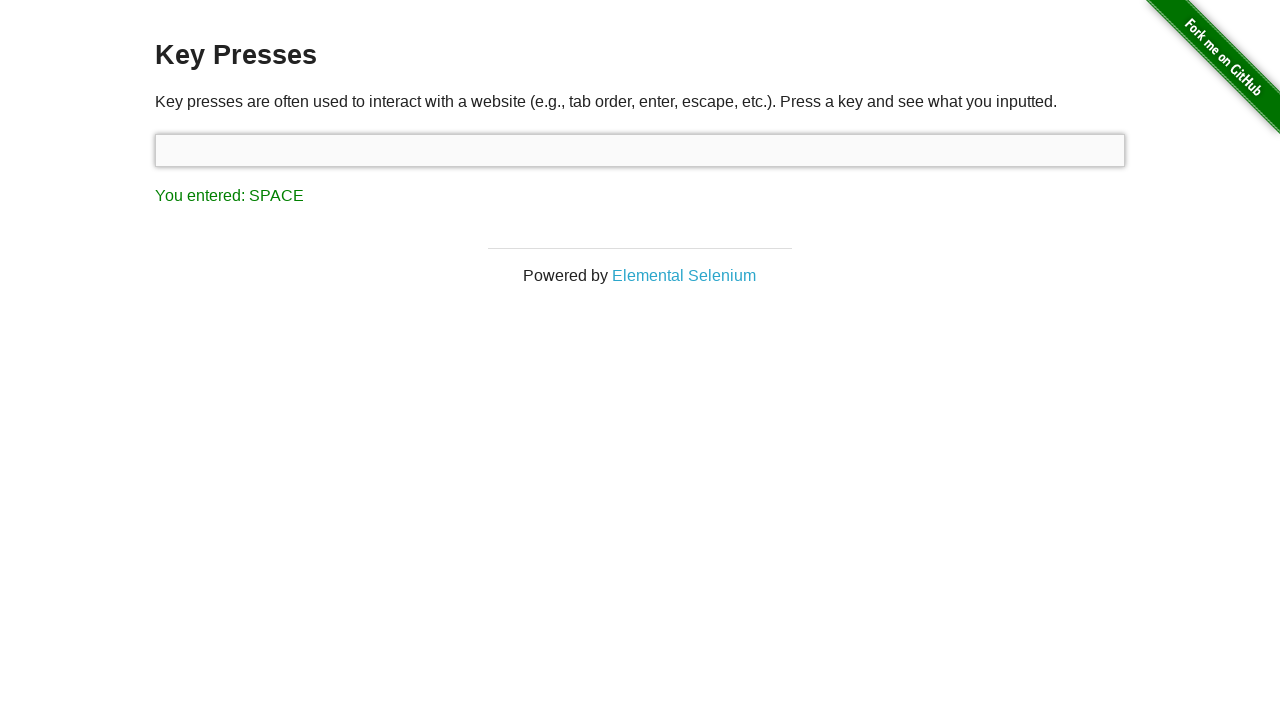

Result element loaded after Space key press
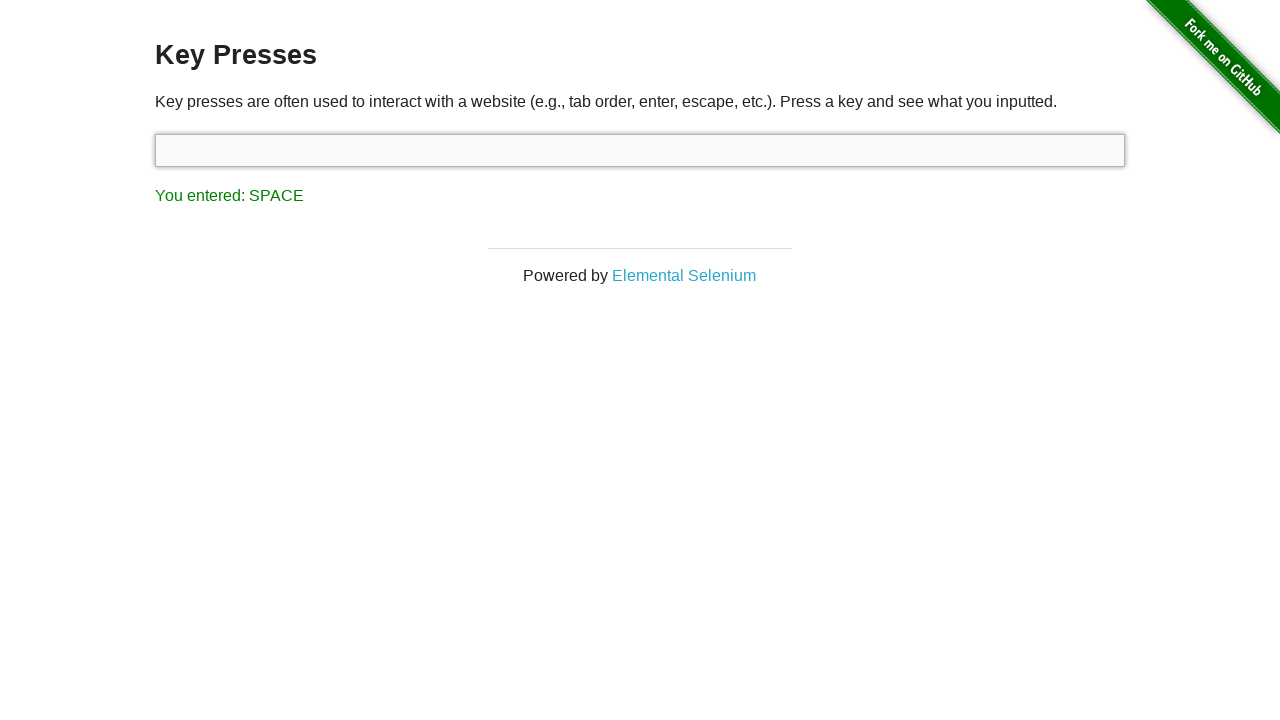

Retrieved result text: 'You entered: SPACE'
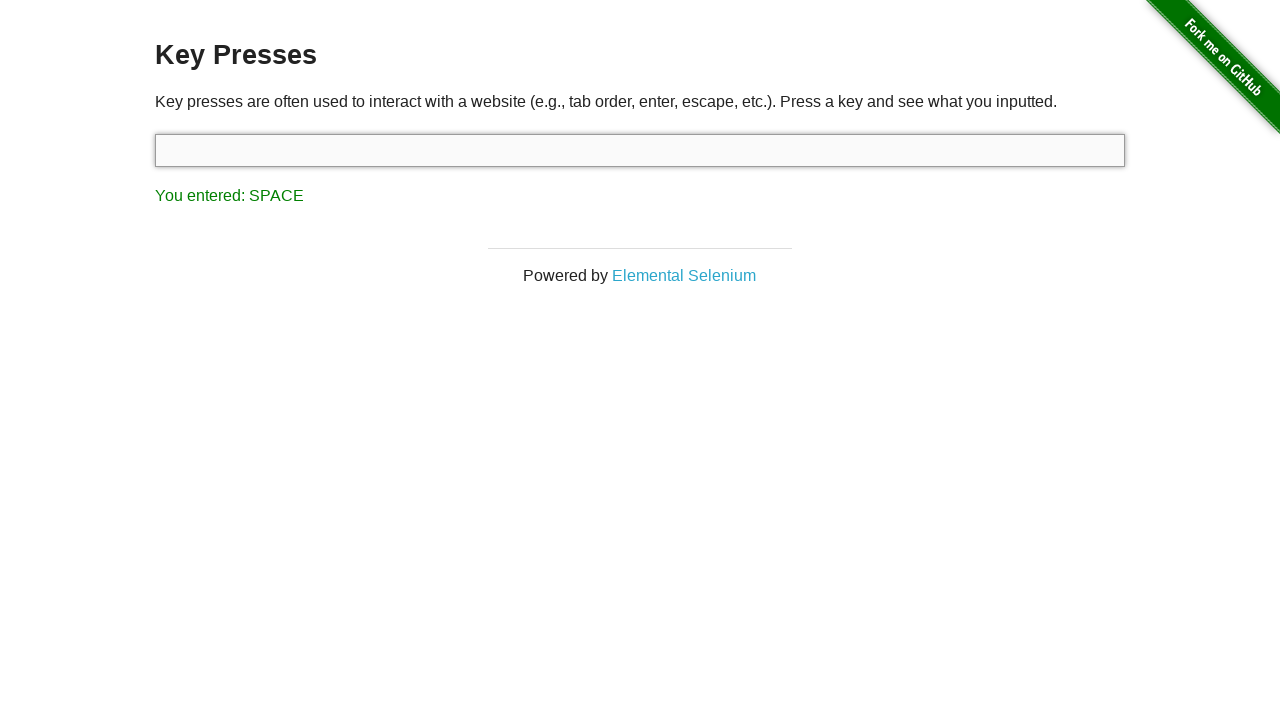

Verified result text shows 'You entered: SPACE'
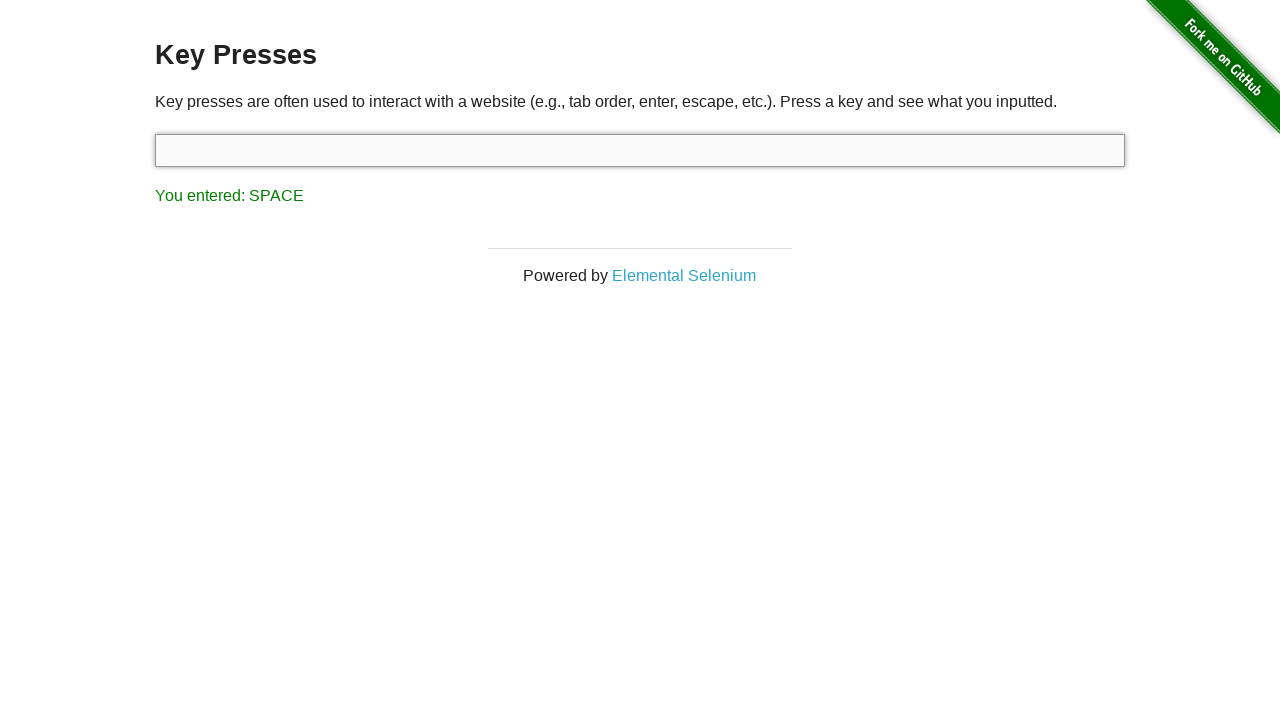

Pressed Tab key using keyboard
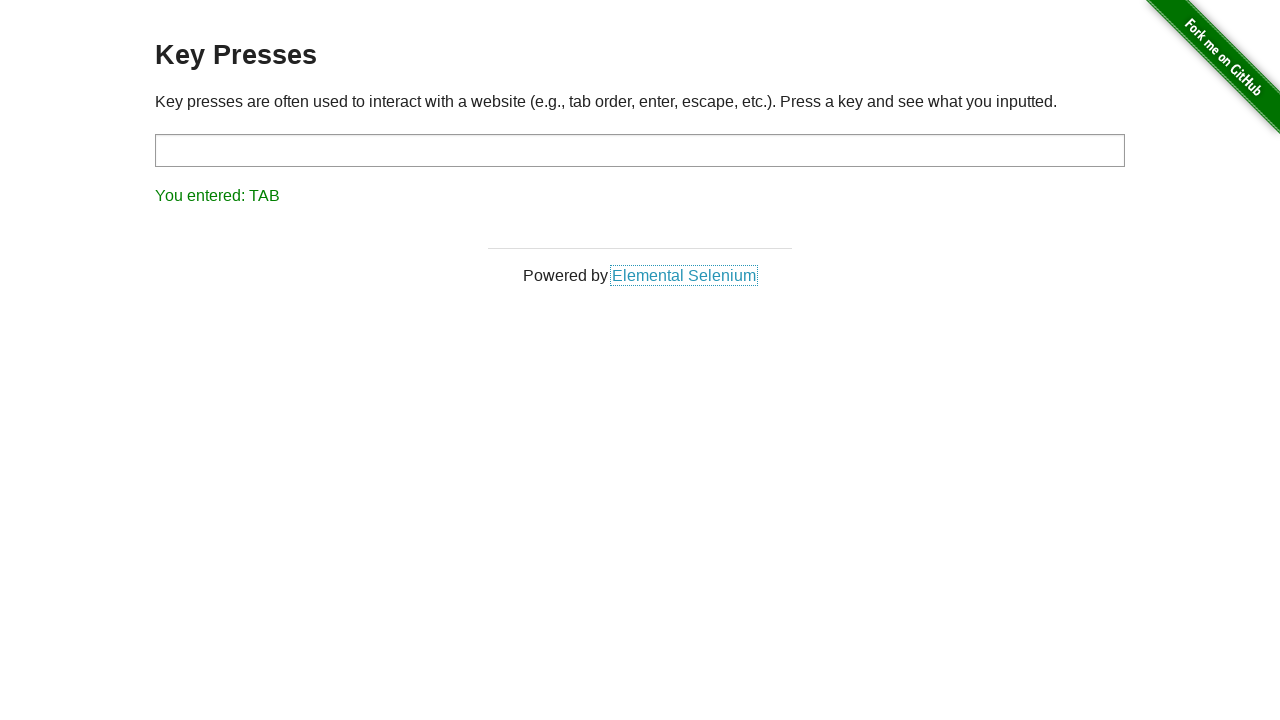

Retrieved result text: 'You entered: TAB'
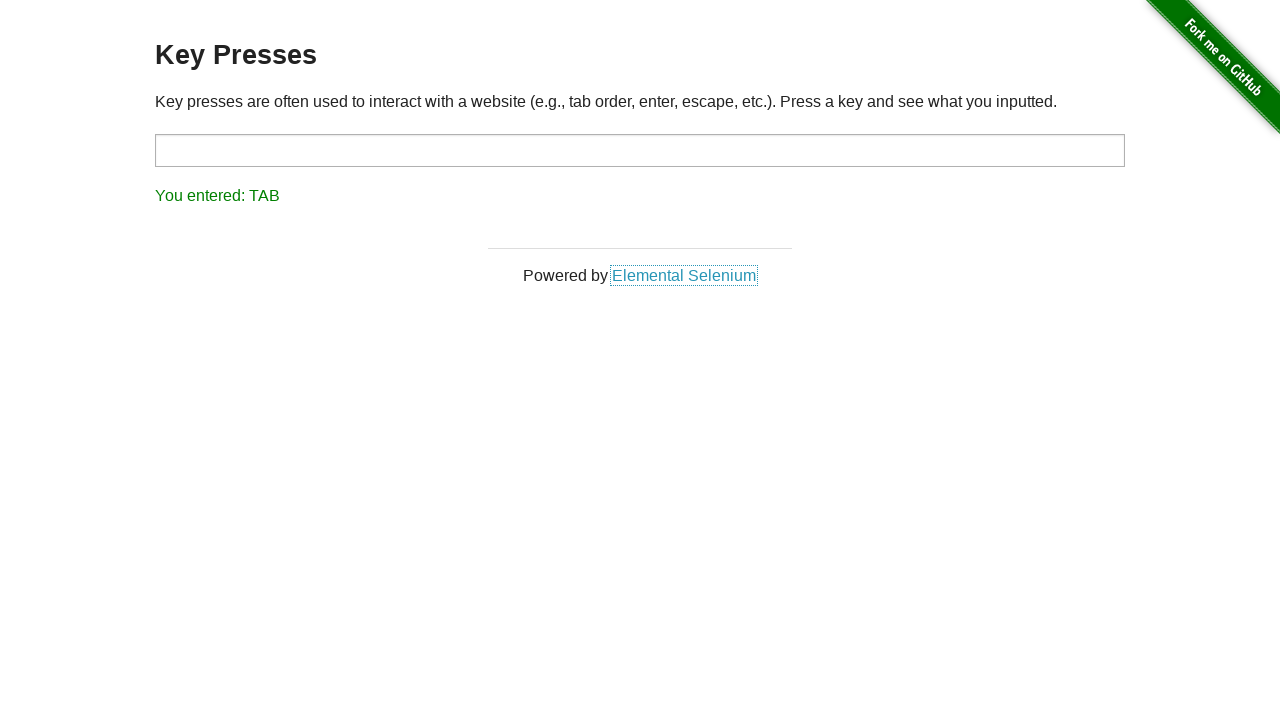

Verified result text shows 'You entered: TAB'
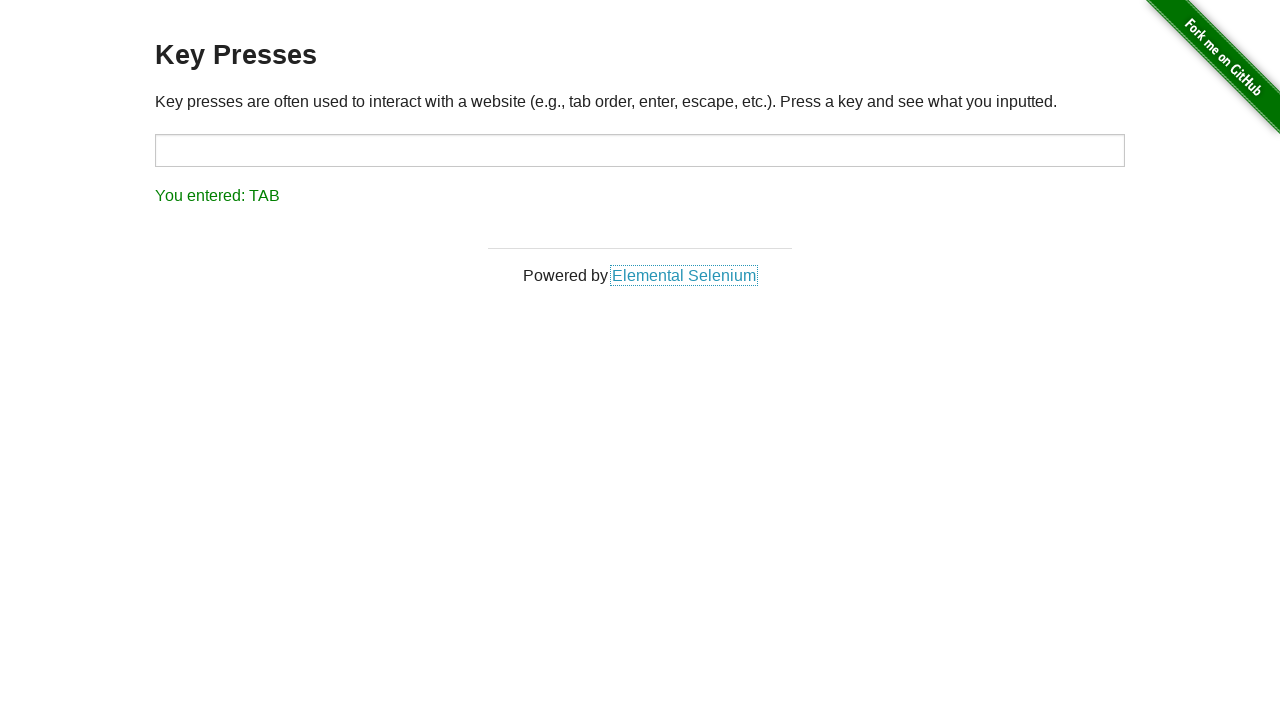

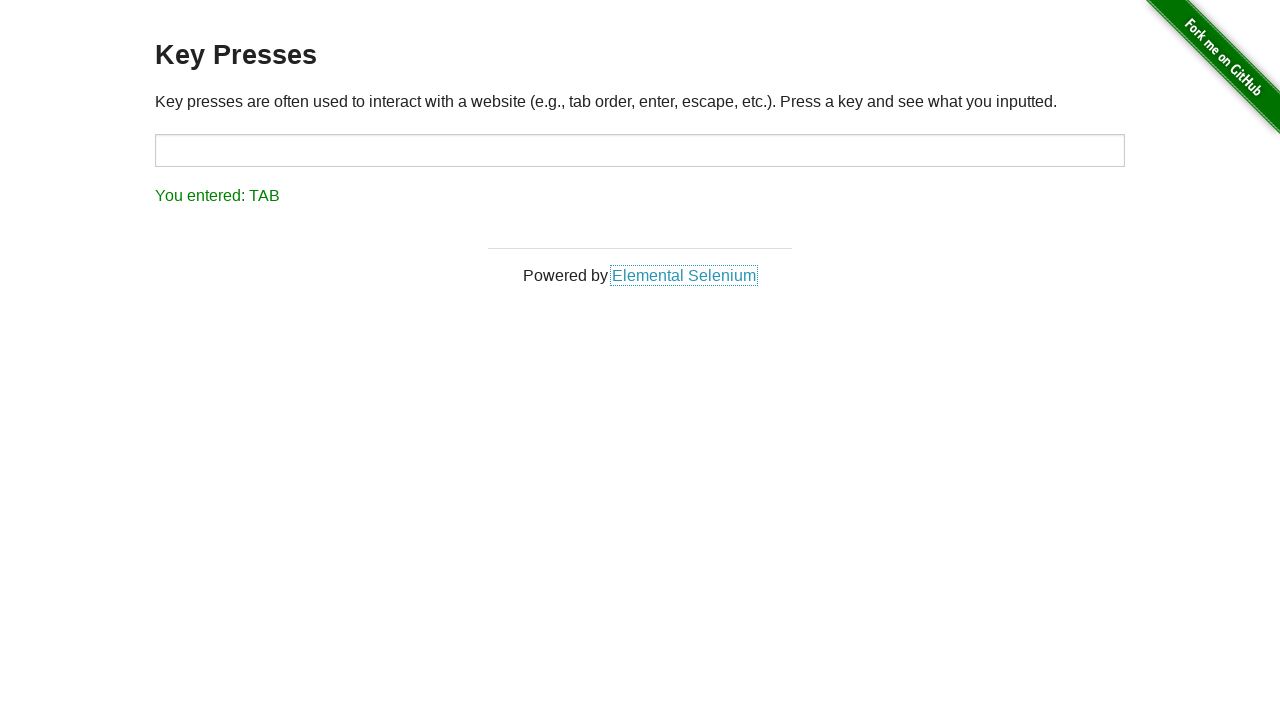